Tests a form submission flow by extracting a value from an image attribute, calculating a mathematical result, filling in the answer, checking checkboxes, and submitting the form

Starting URL: http://suninjuly.github.io/get_attribute.html

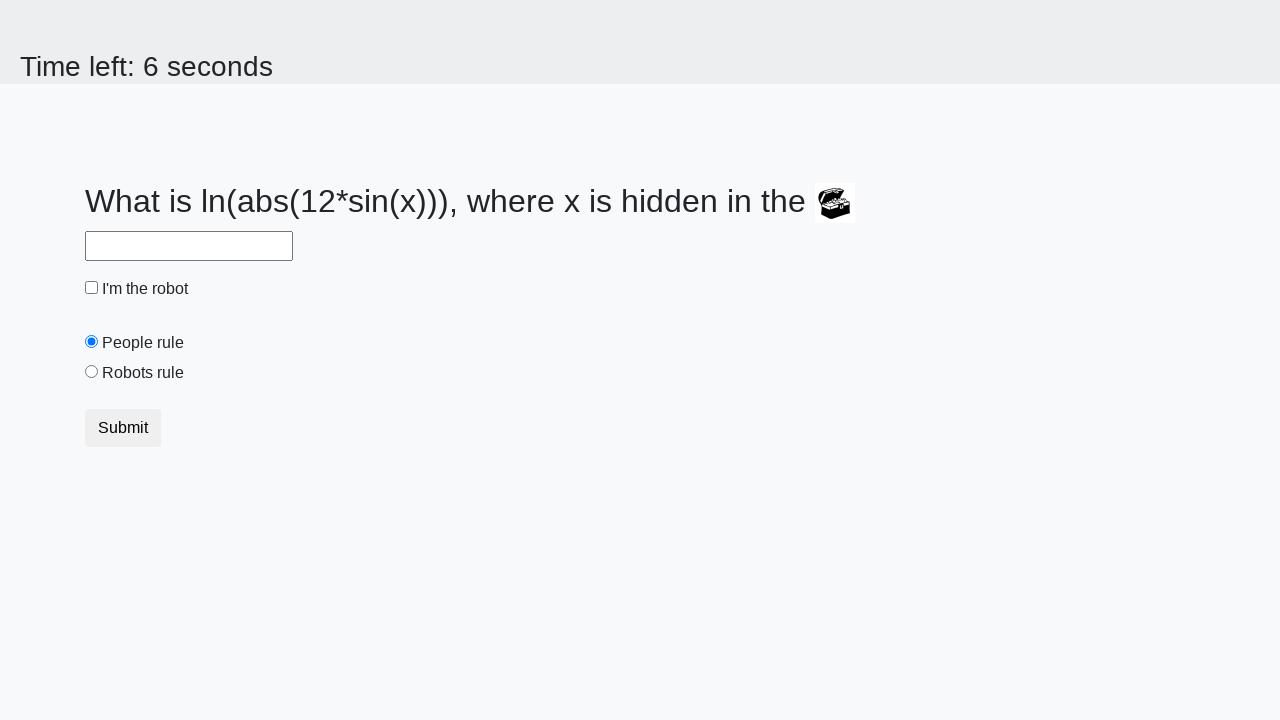

Extracted 'valuex' attribute from image element
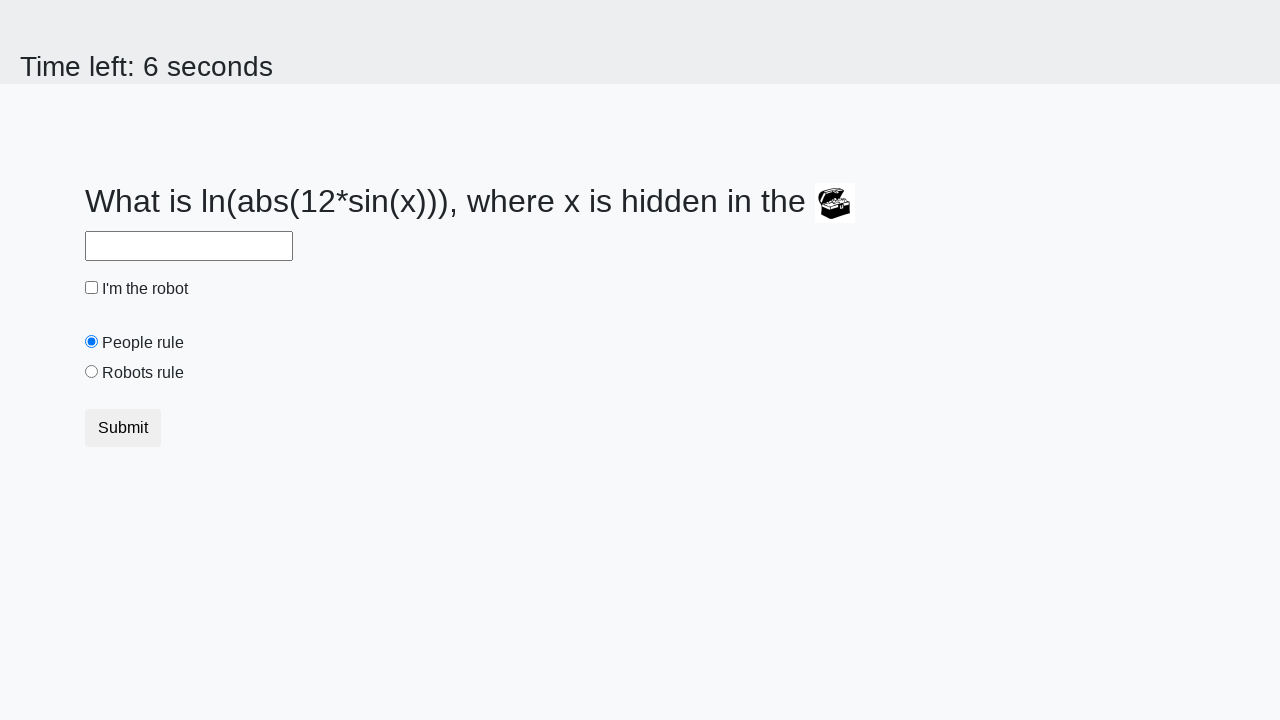

Calculated mathematical answer from treasure value: 1.1467038342822808
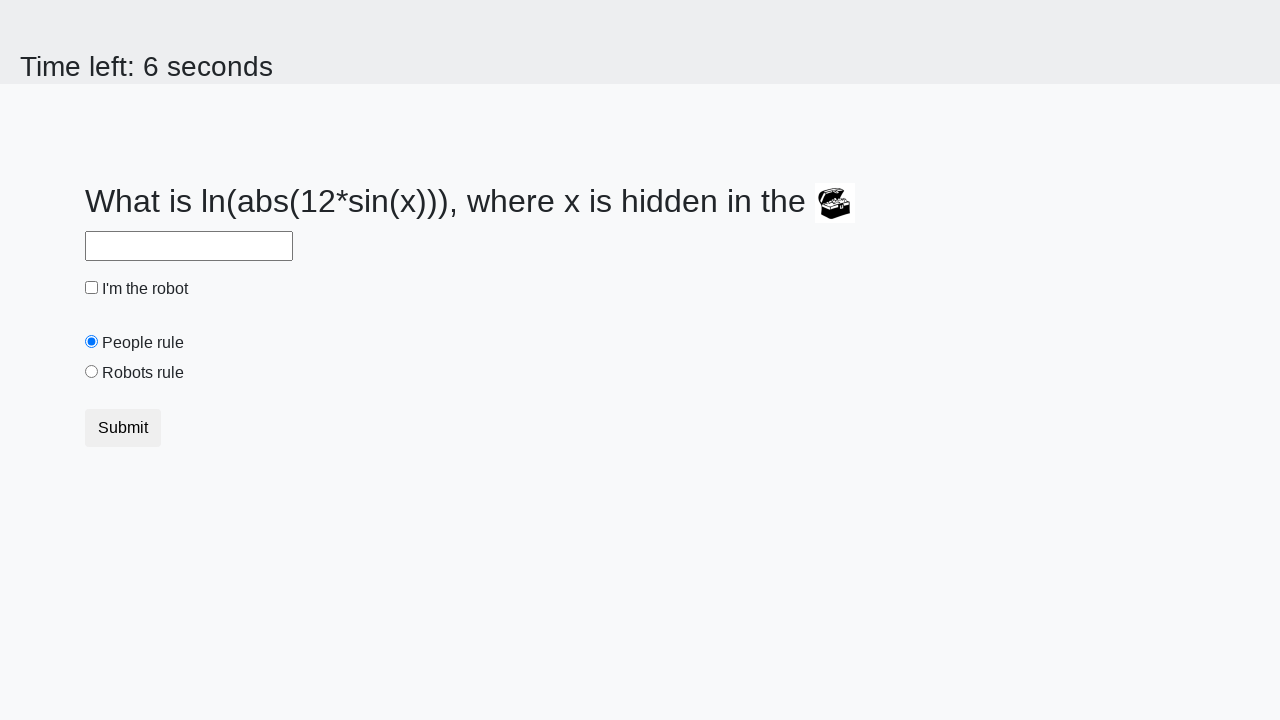

Filled answer field with calculated value: 1.1467038342822808 on #answer
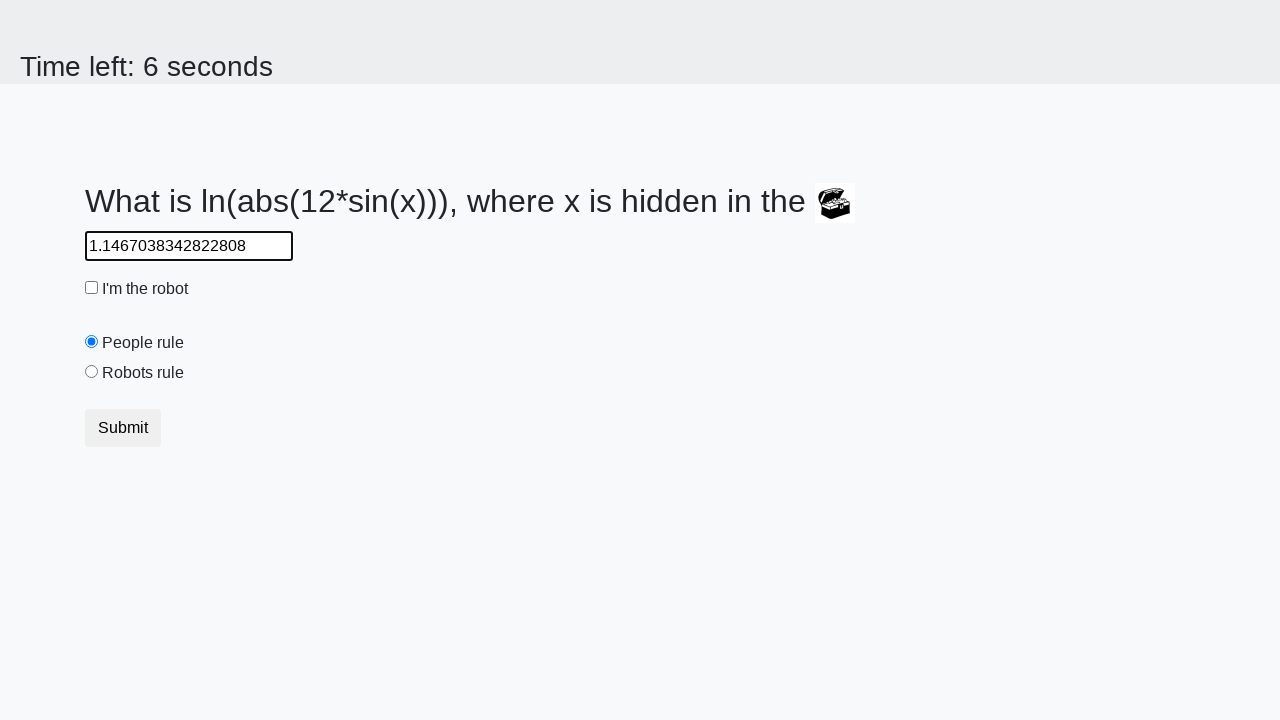

Checked the robot checkbox at (92, 288) on #robotCheckbox
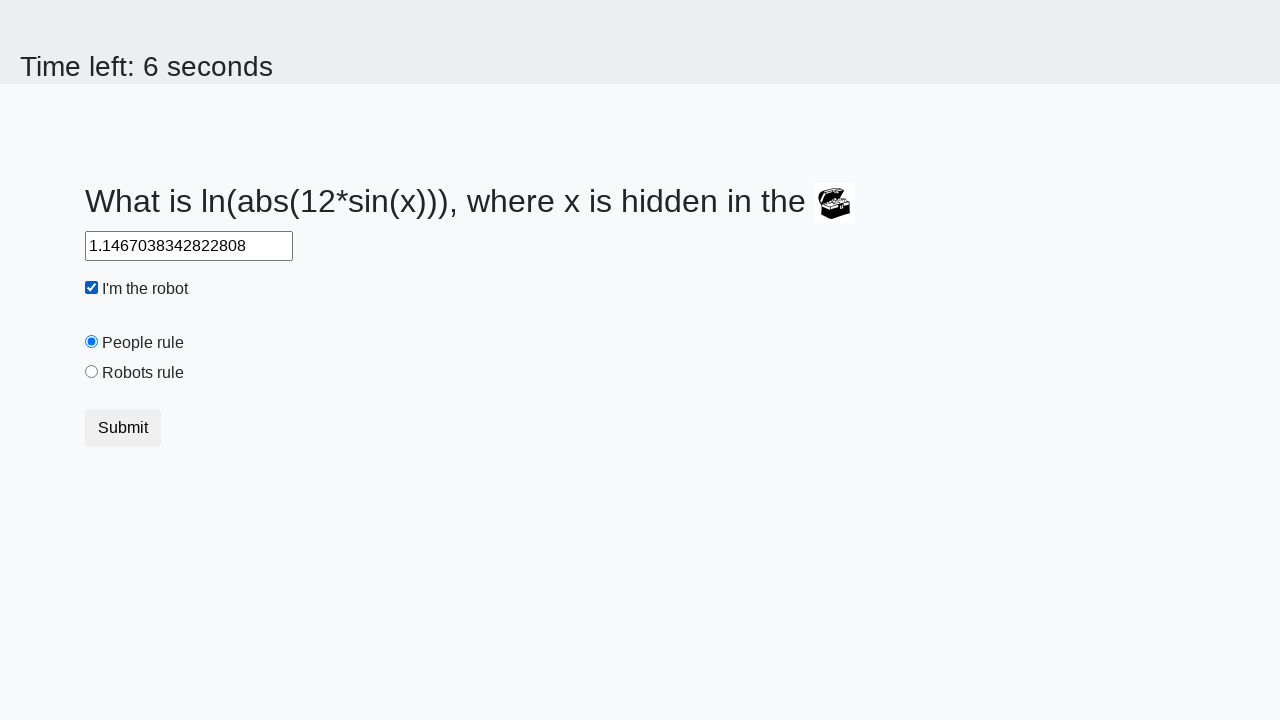

Checked the robots rule checkbox at (92, 372) on #robotsRule
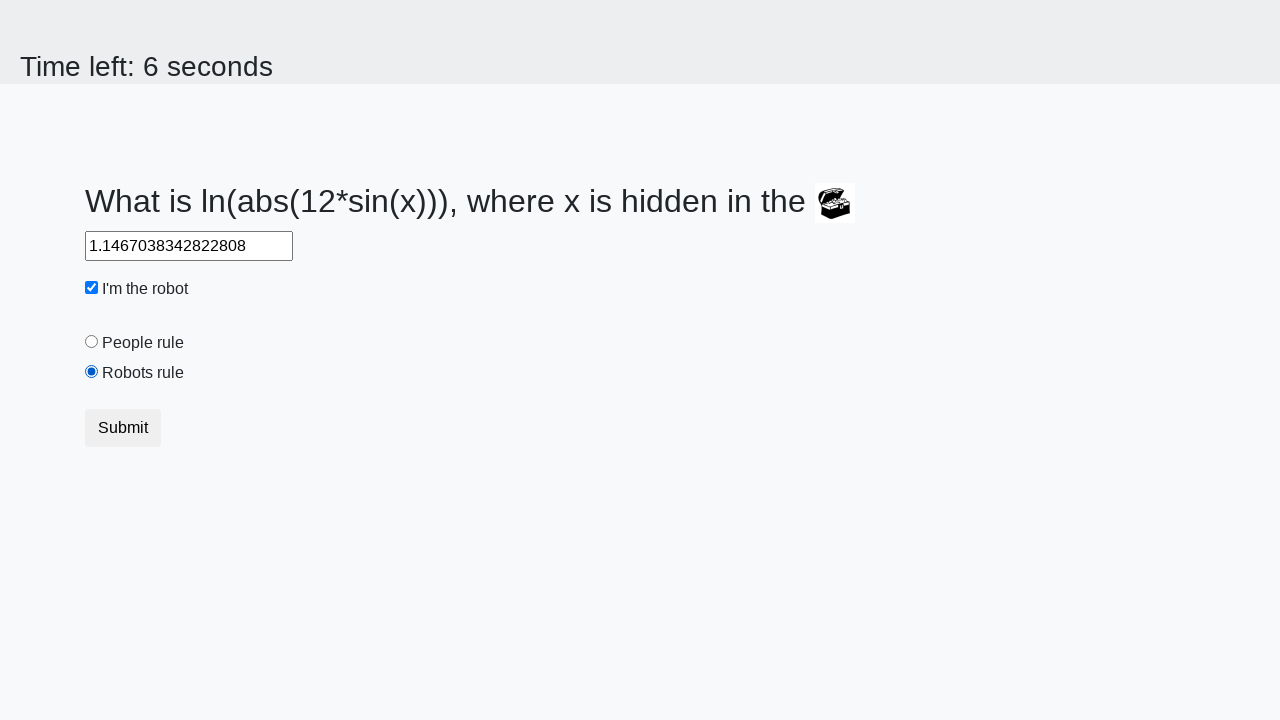

Submitted the form at (123, 428) on [type=submit]
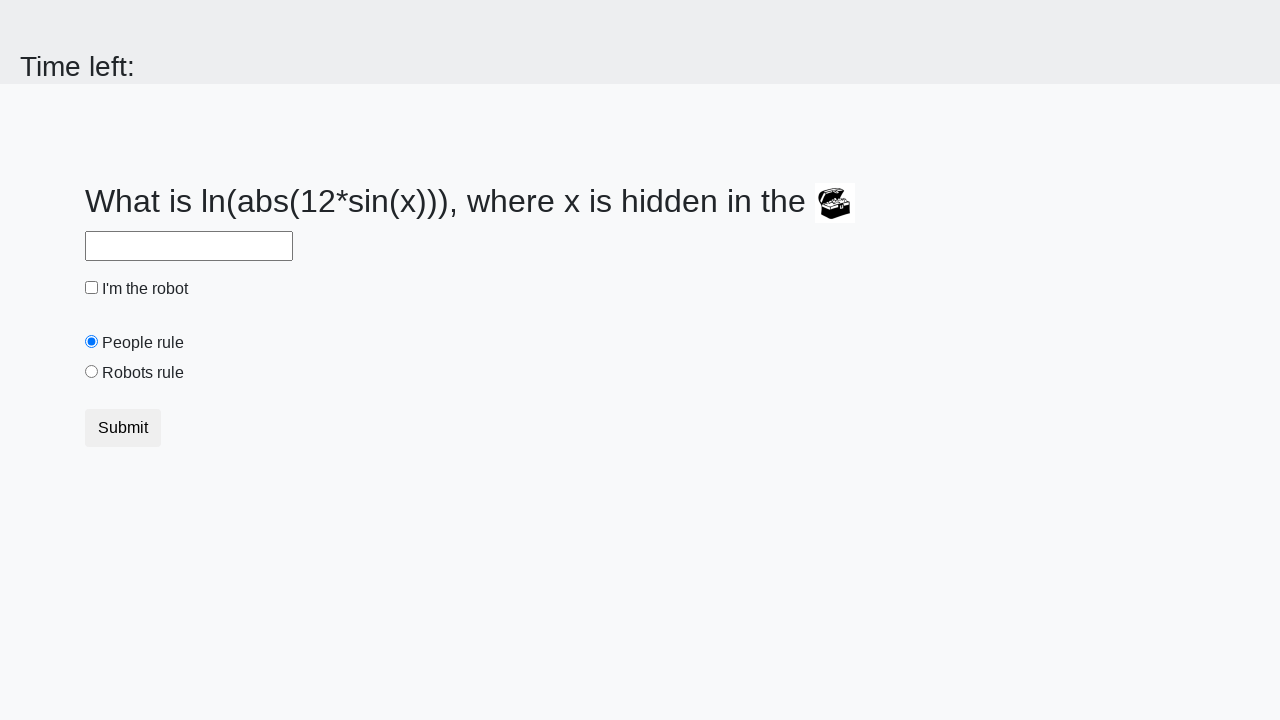

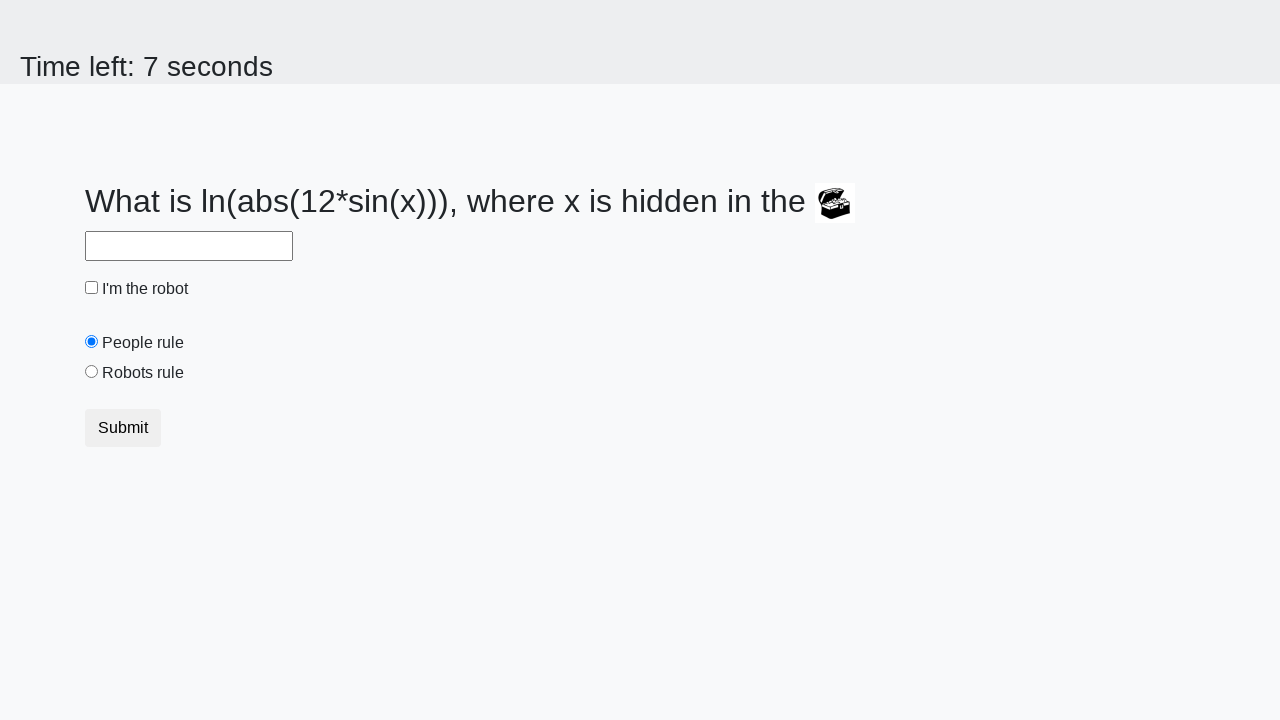